Tests a registration form by filling three input fields with test data and submitting the form, then verifies the success message is displayed.

Starting URL: http://suninjuly.github.io/registration1.html

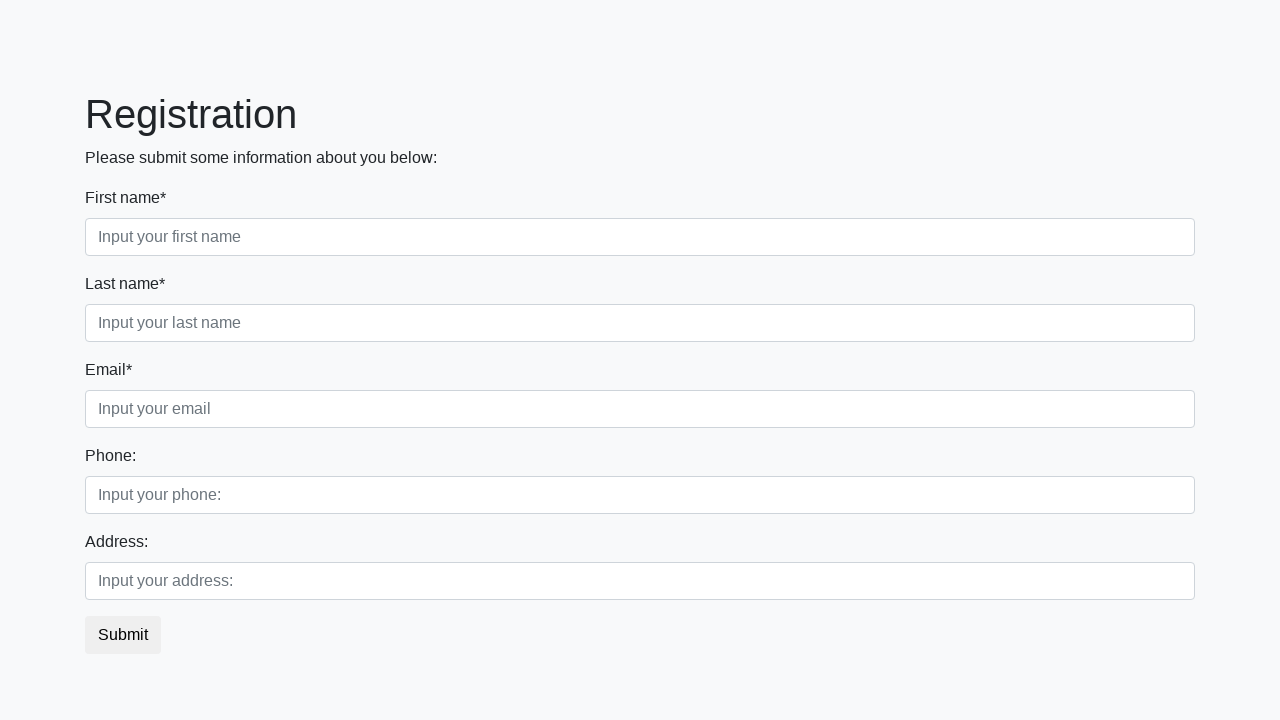

Filled first input field with 'test' on .first_block .first
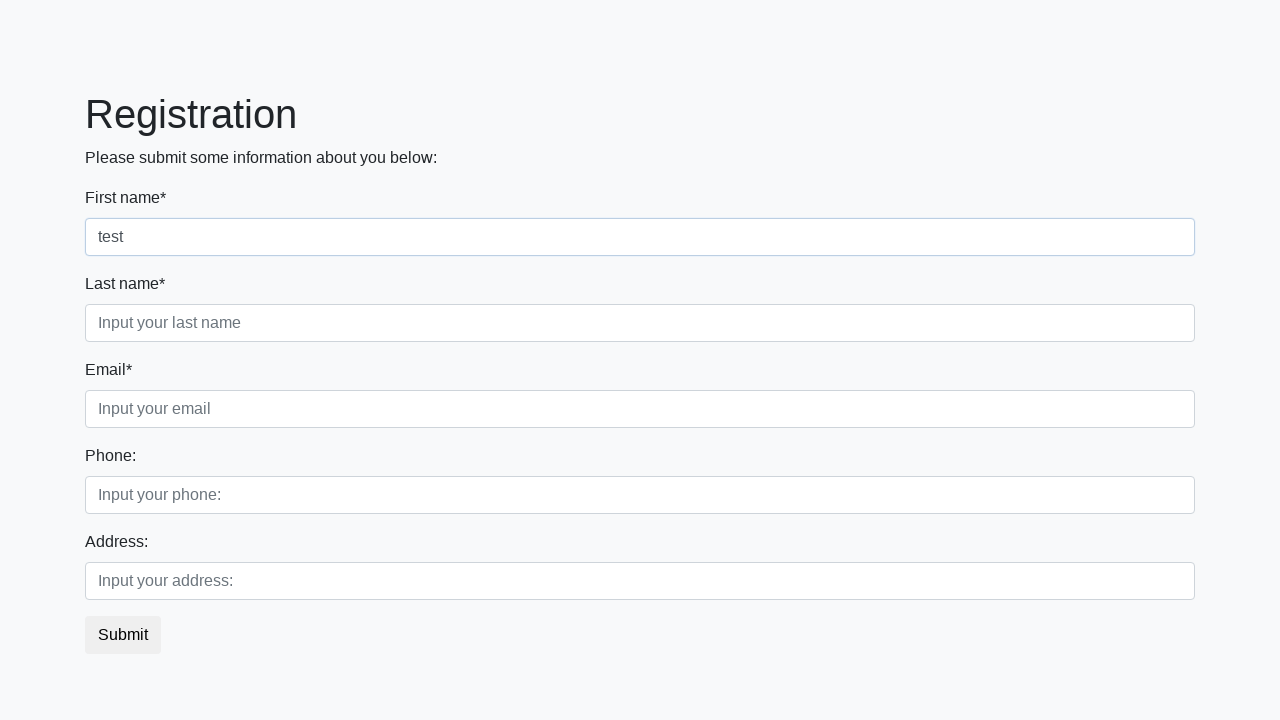

Filled second input field with 'test' on .first_block .second
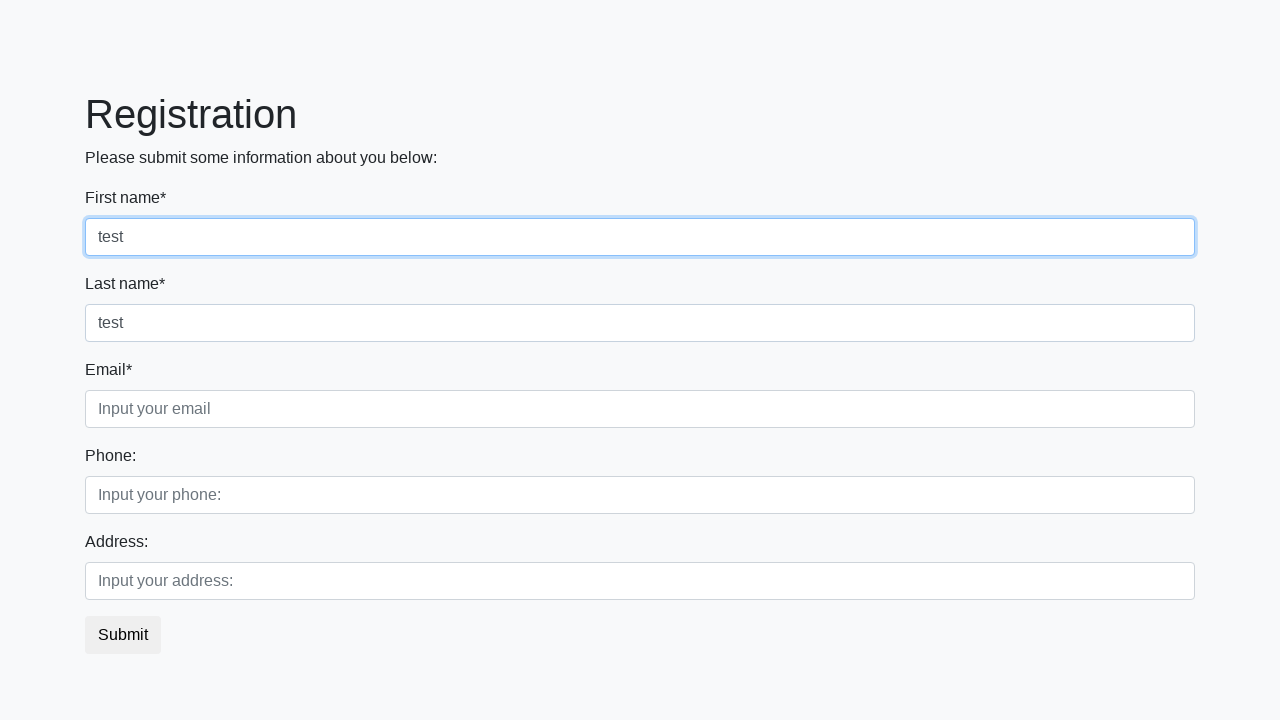

Filled third input field with 'test' on .first_block .third
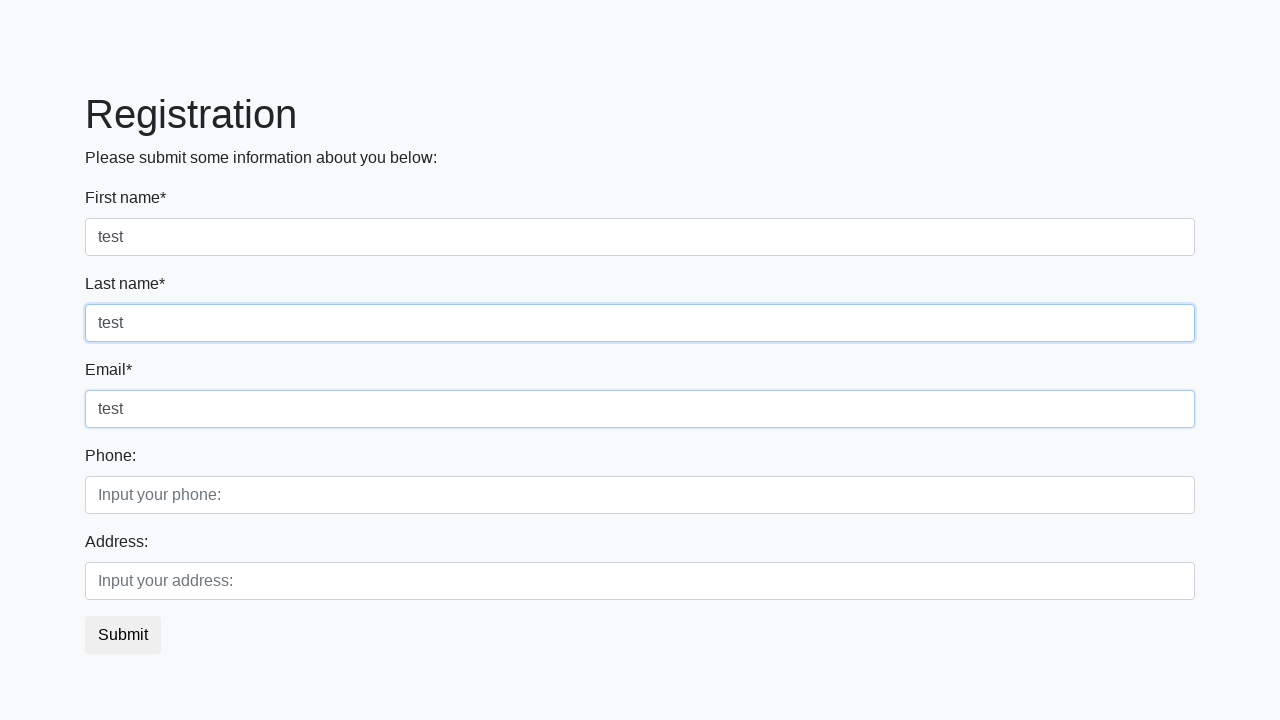

Clicked submit button at (123, 635) on button.btn
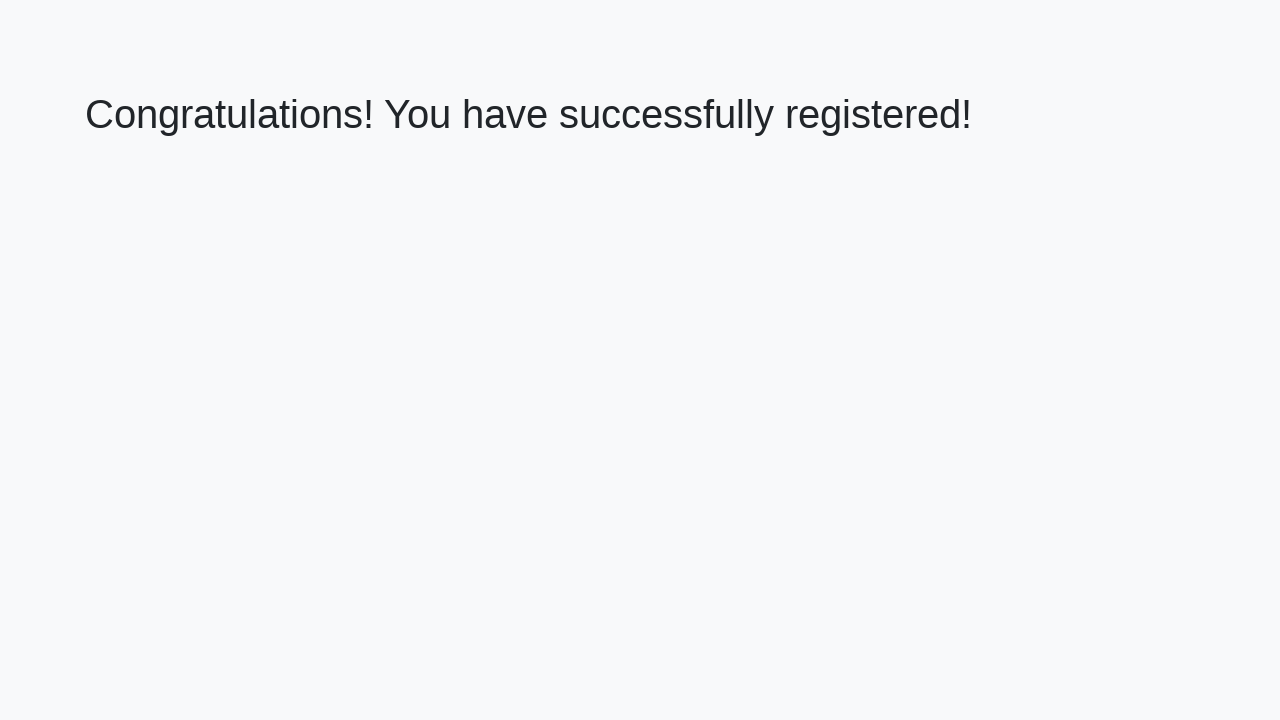

Success message displayed - registration form submitted successfully
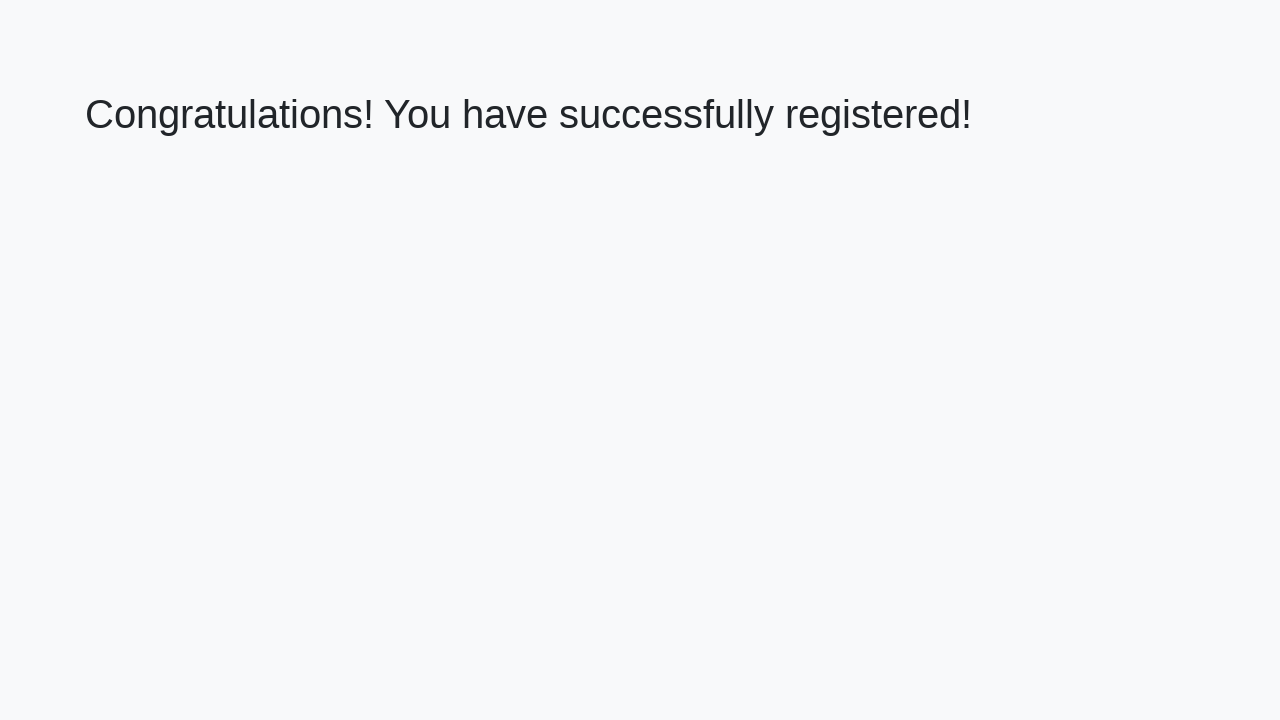

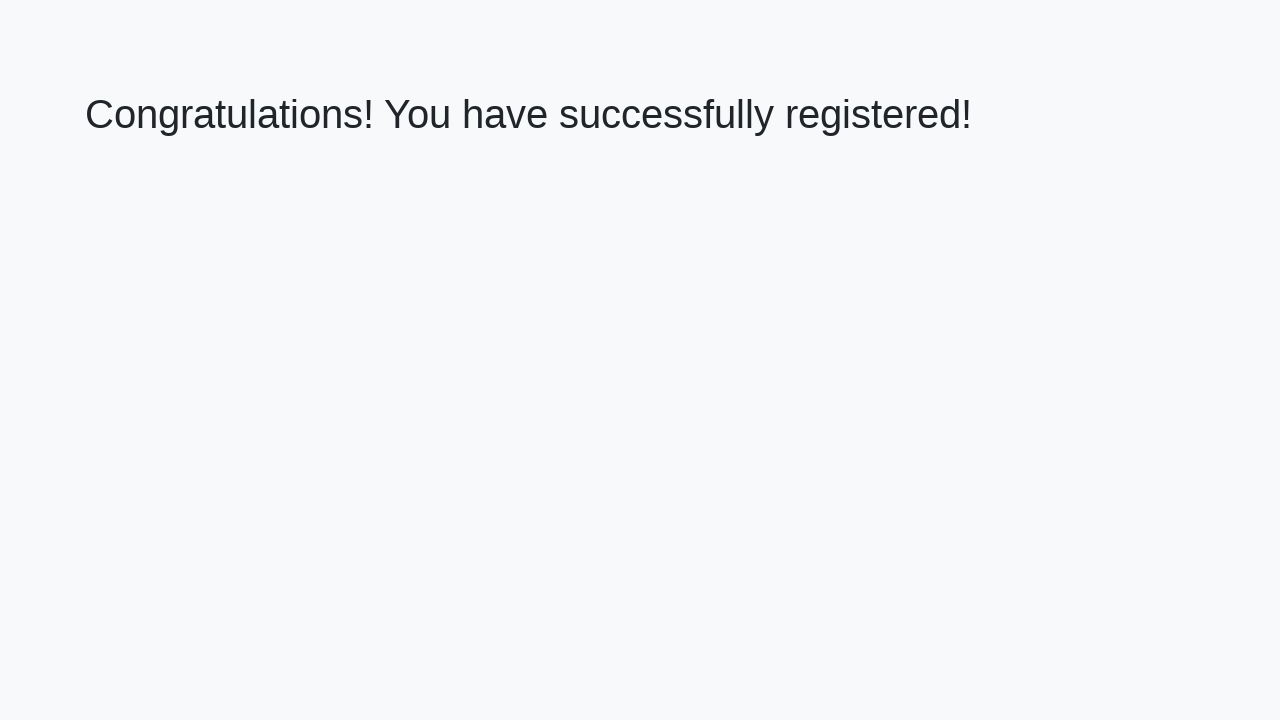